Fills out the text box form with user information (name, email, current address, permanent address) and verifies the submitted data appears in the output section

Starting URL: https://demoqa.com/text-box

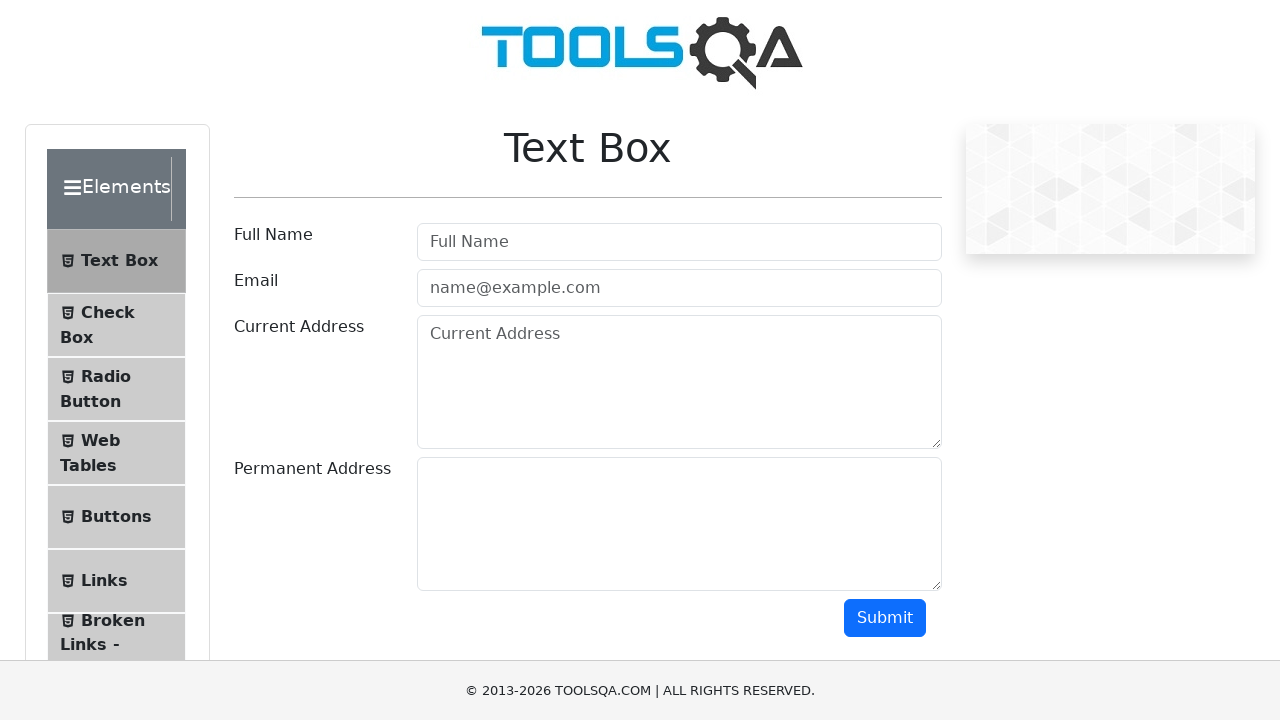

Filled full name field with 'Marcus Wellington' on #userName
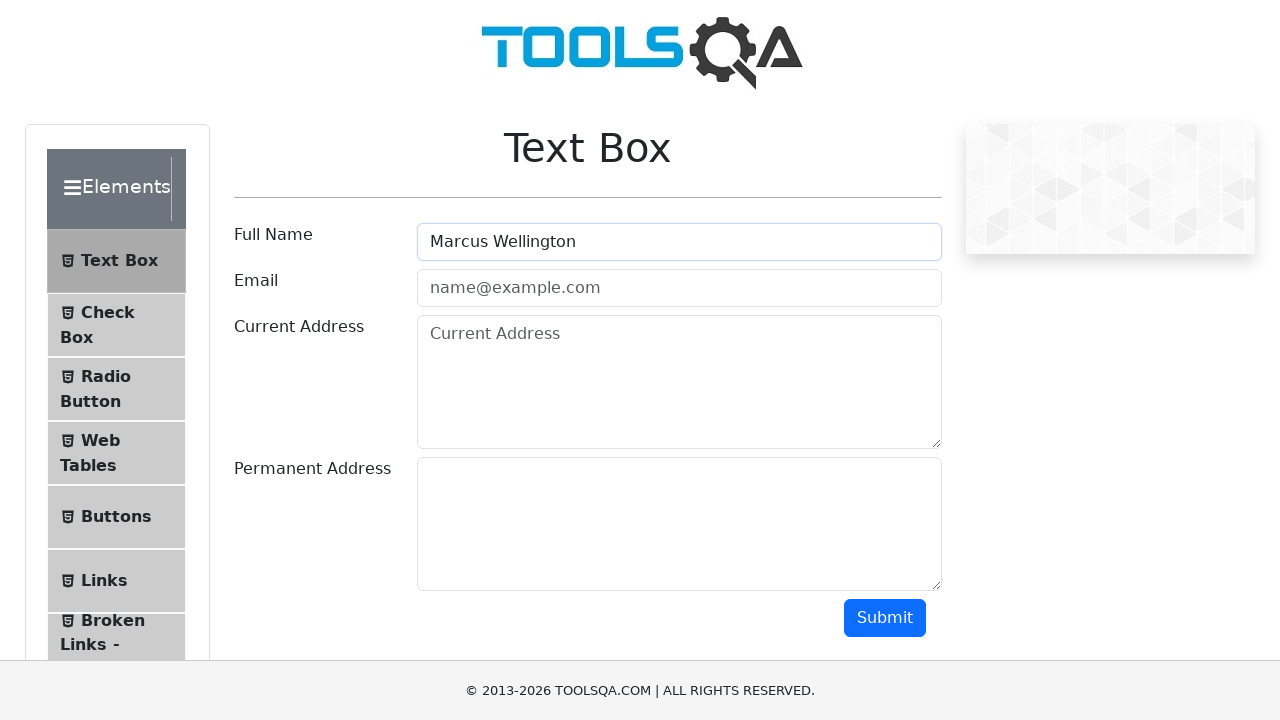

Filled email field with 'marcus.wellington@testmail.com' on #userEmail
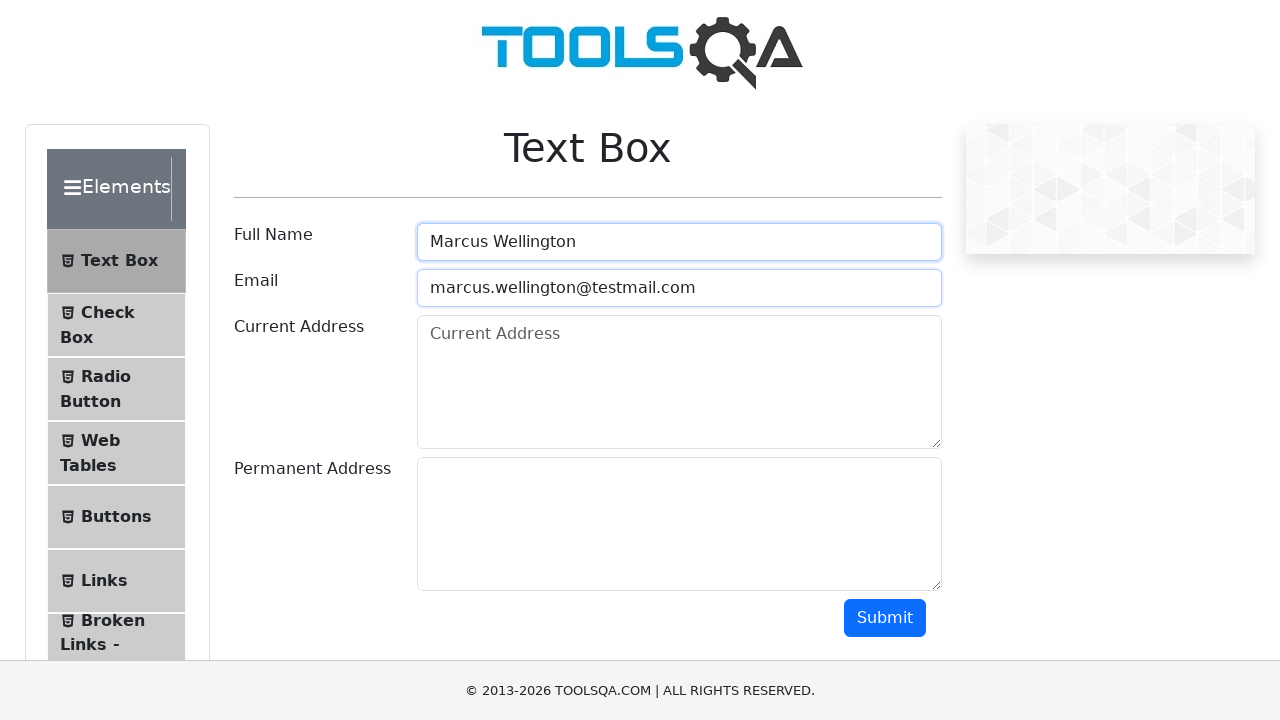

Filled current address field with '425 Pine Street, Seattle, WA 98101' on #currentAddress
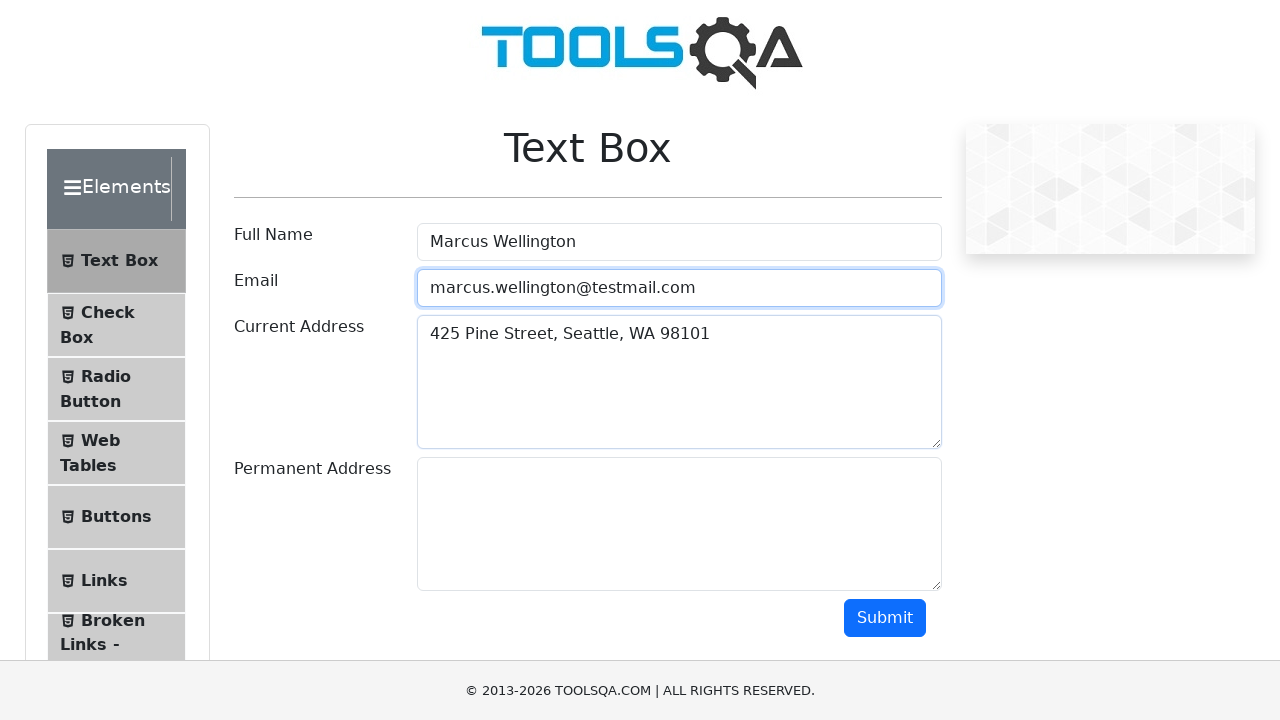

Filled permanent address field with '892 Oak Boulevard, Portland, OR 97205' on #permanentAddress
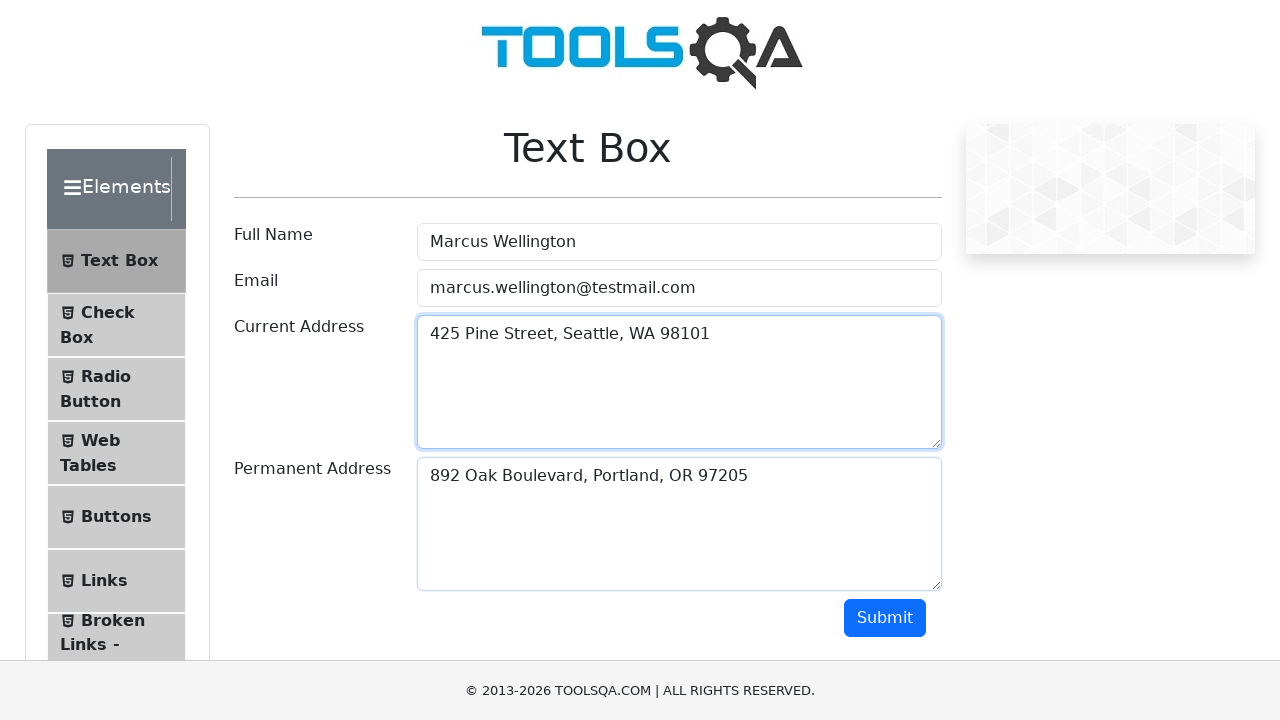

Clicked submit button to submit form at (885, 618) on #submit
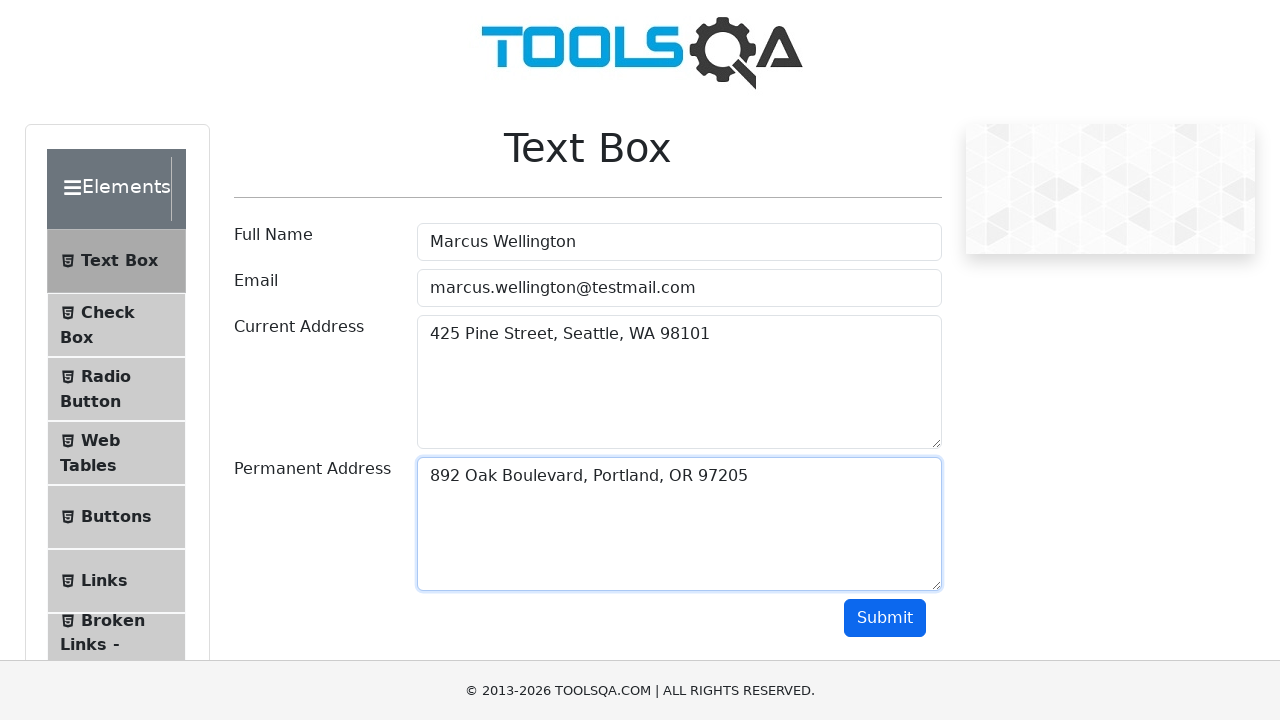

Output section appeared after form submission
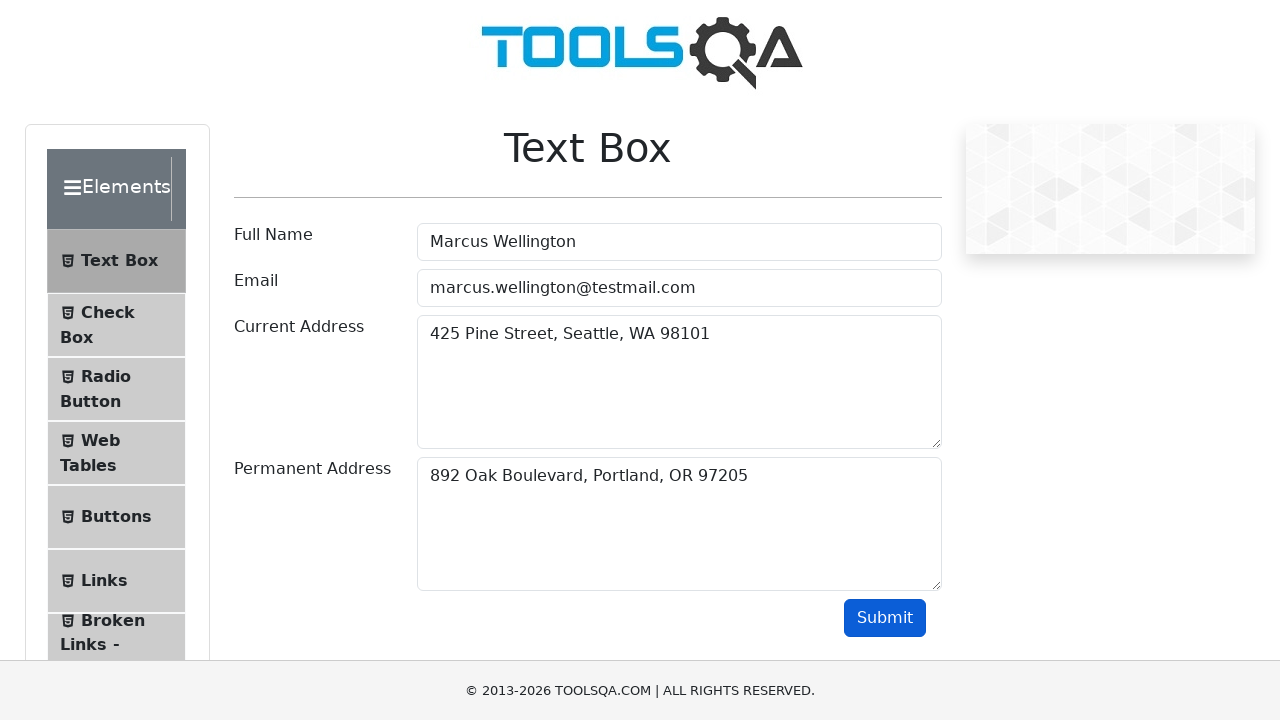

Retrieved output text content from form submission
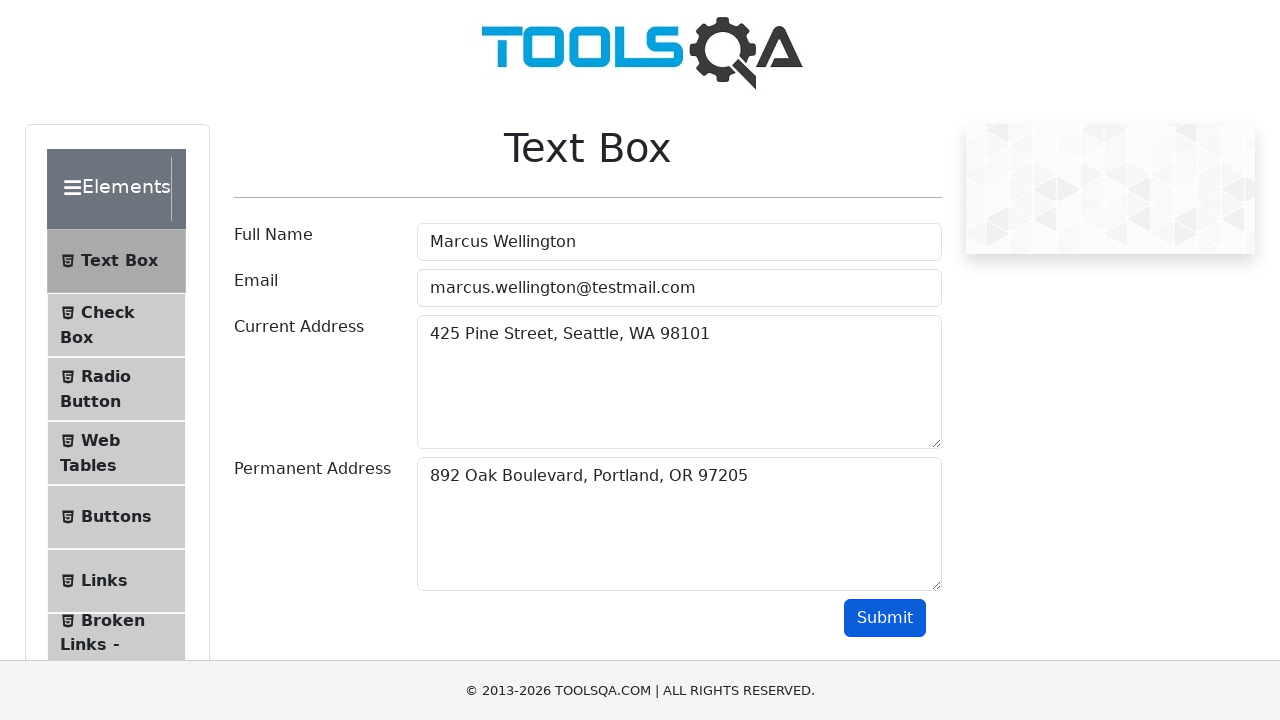

Verified output text is not empty
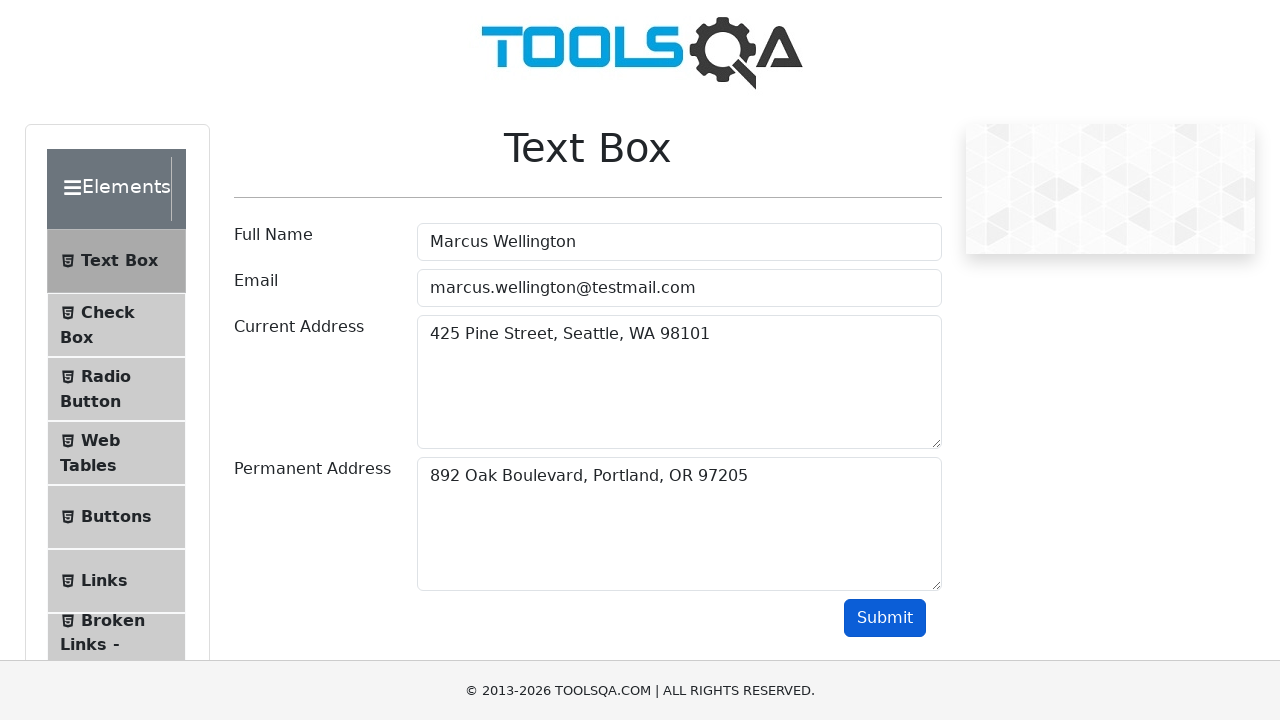

Verified full name 'Marcus Wellington' appears in output
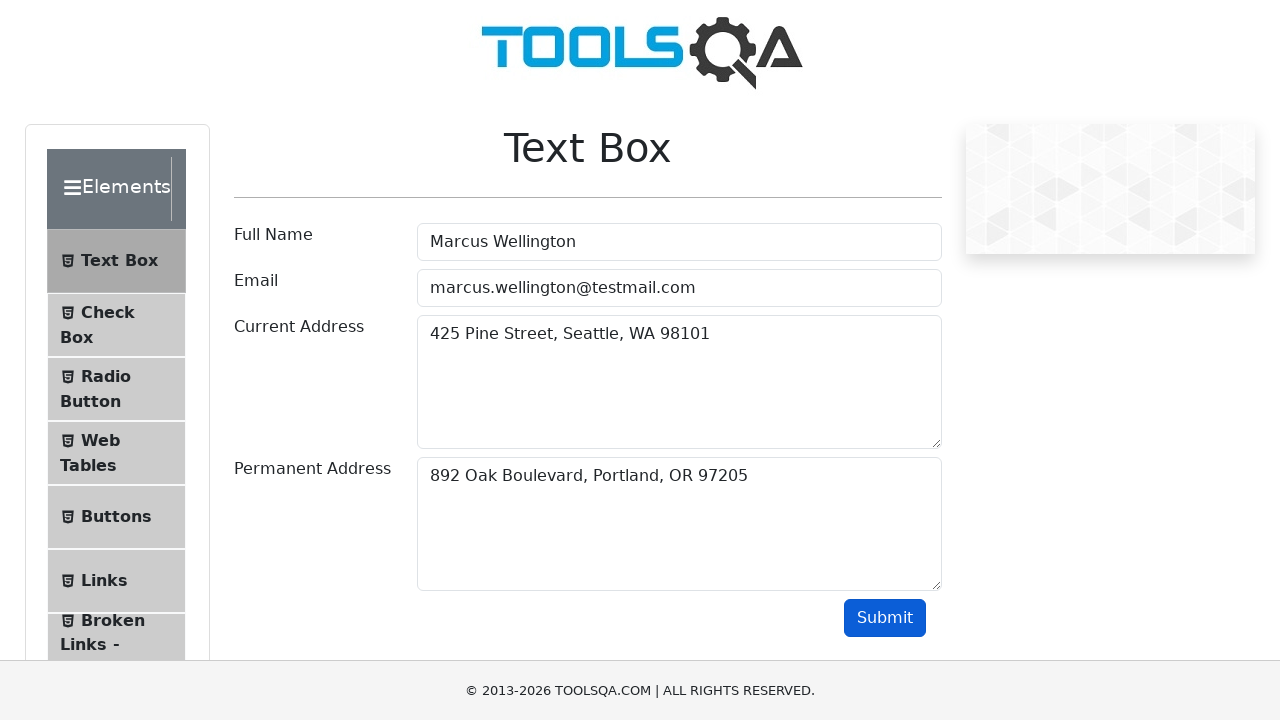

Verified email 'marcus.wellington@testmail.com' appears in output
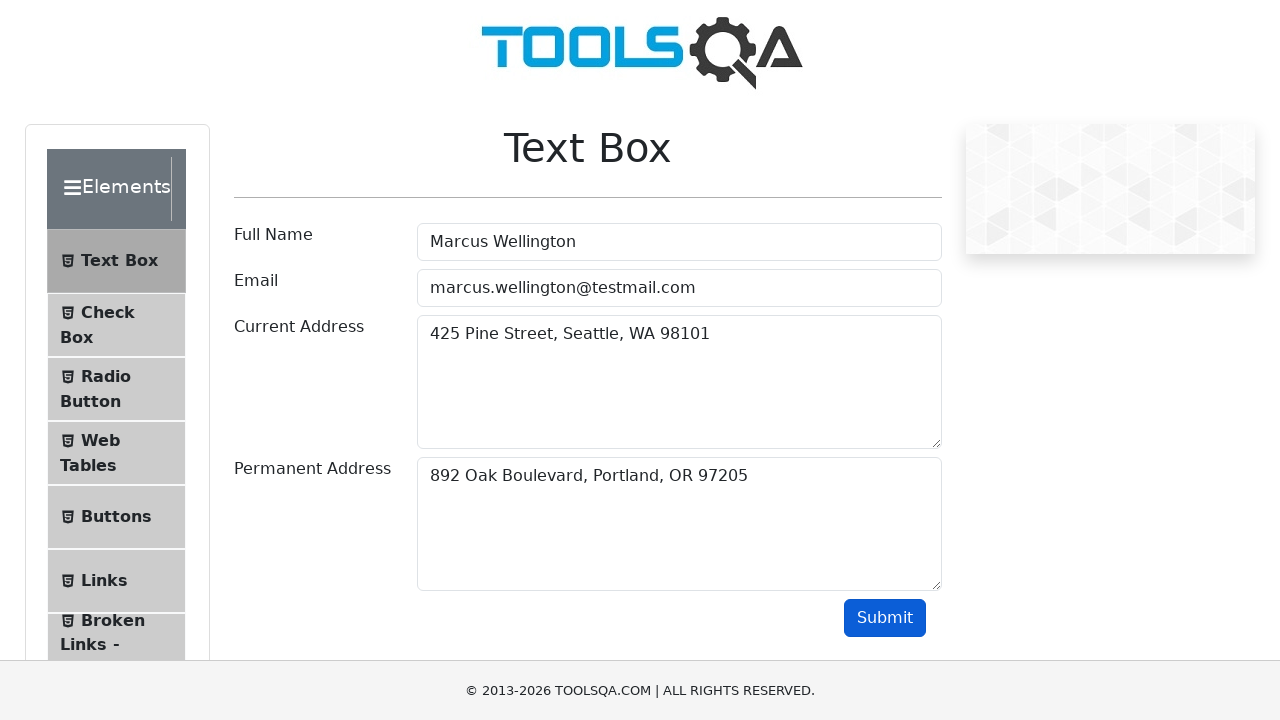

Verified current address '425 Pine Street, Seattle, WA 98101' appears in output
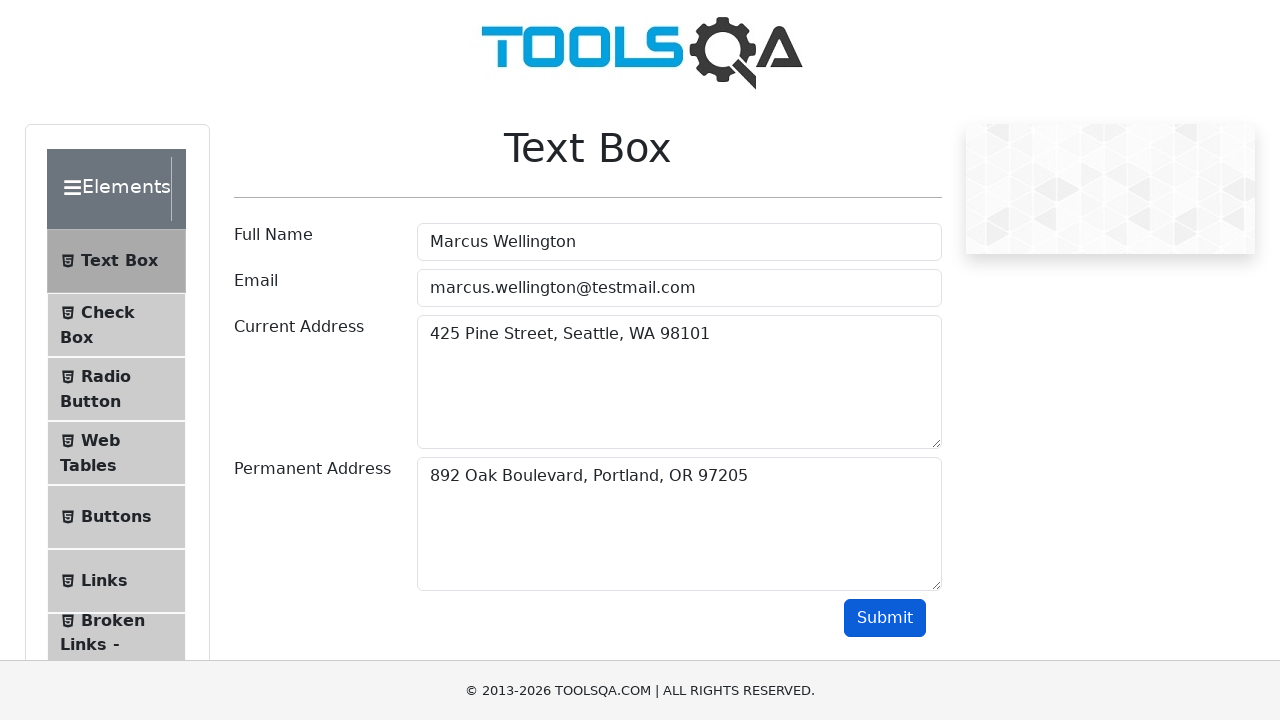

Verified permanent address '892 Oak Boulevard, Portland, OR 97205' appears in output
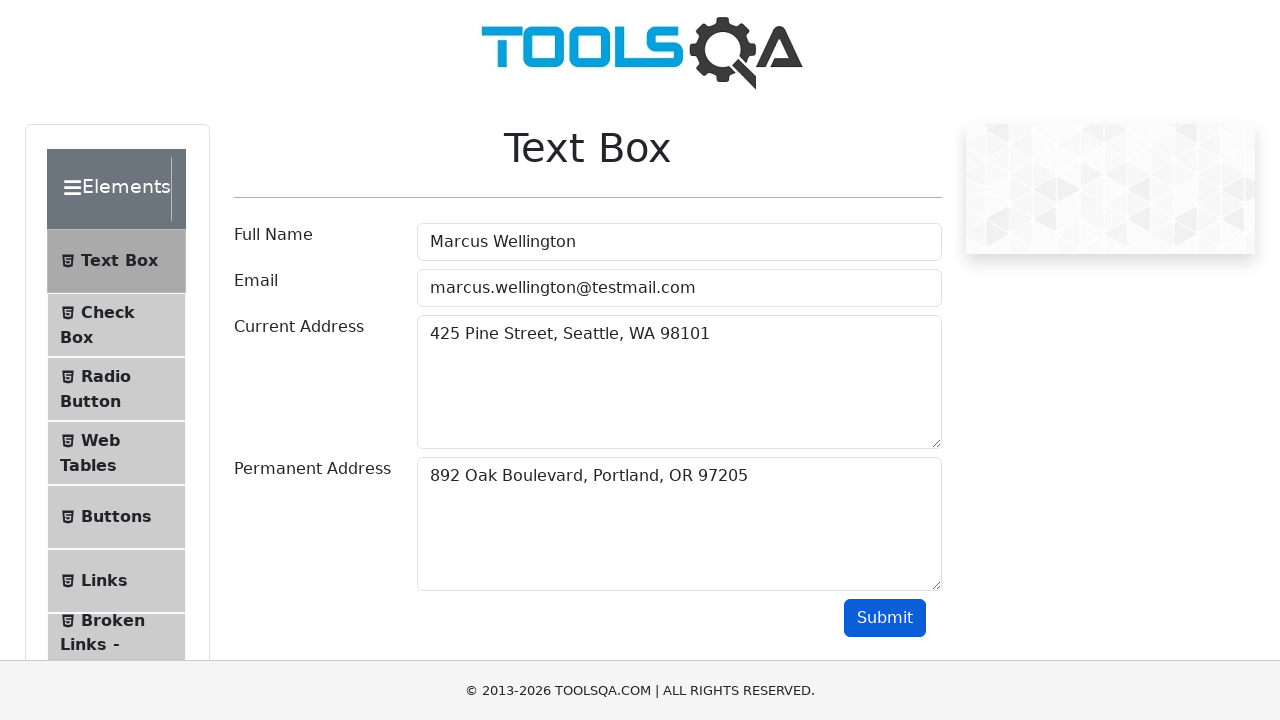

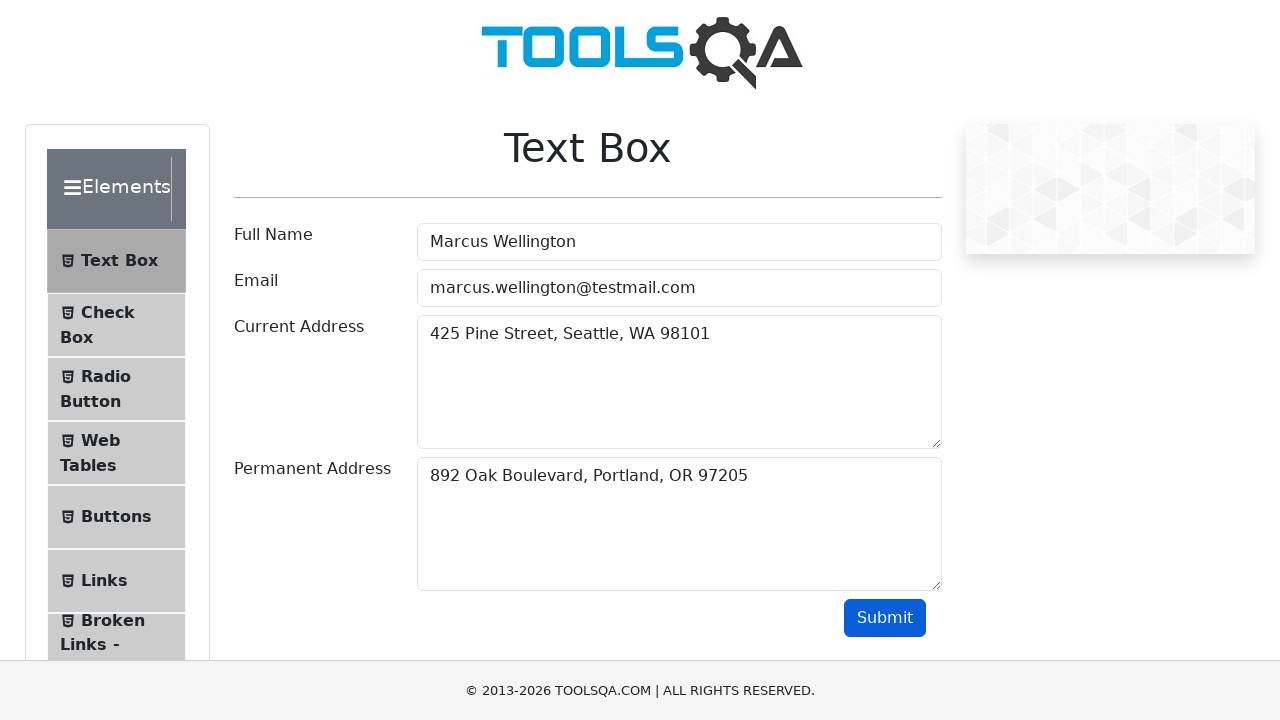